Tests checkbox selection functionality by verifying a checkbox is initially unchecked, clicking it, and then verifying it becomes checked. Also counts the total number of checkboxes on the page.

Starting URL: http://rahulshettyacademy.com/dropdownsPractise/

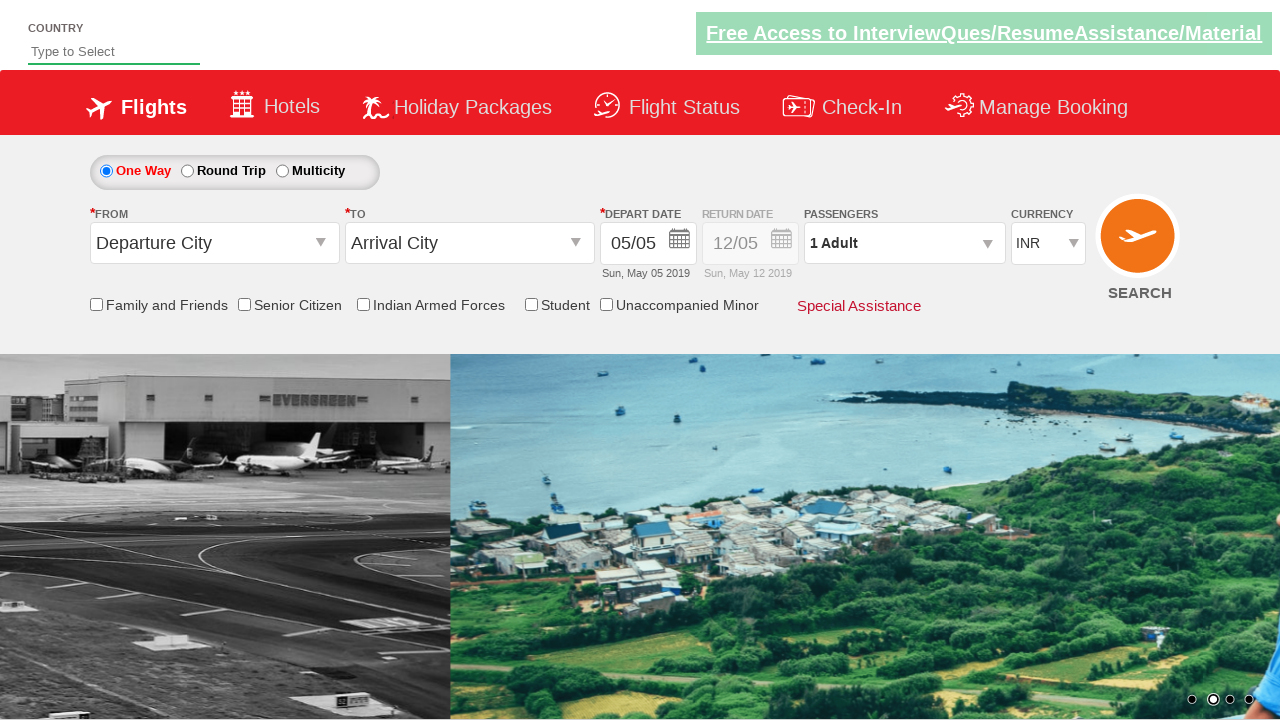

Located the 'friends and family' checkbox element
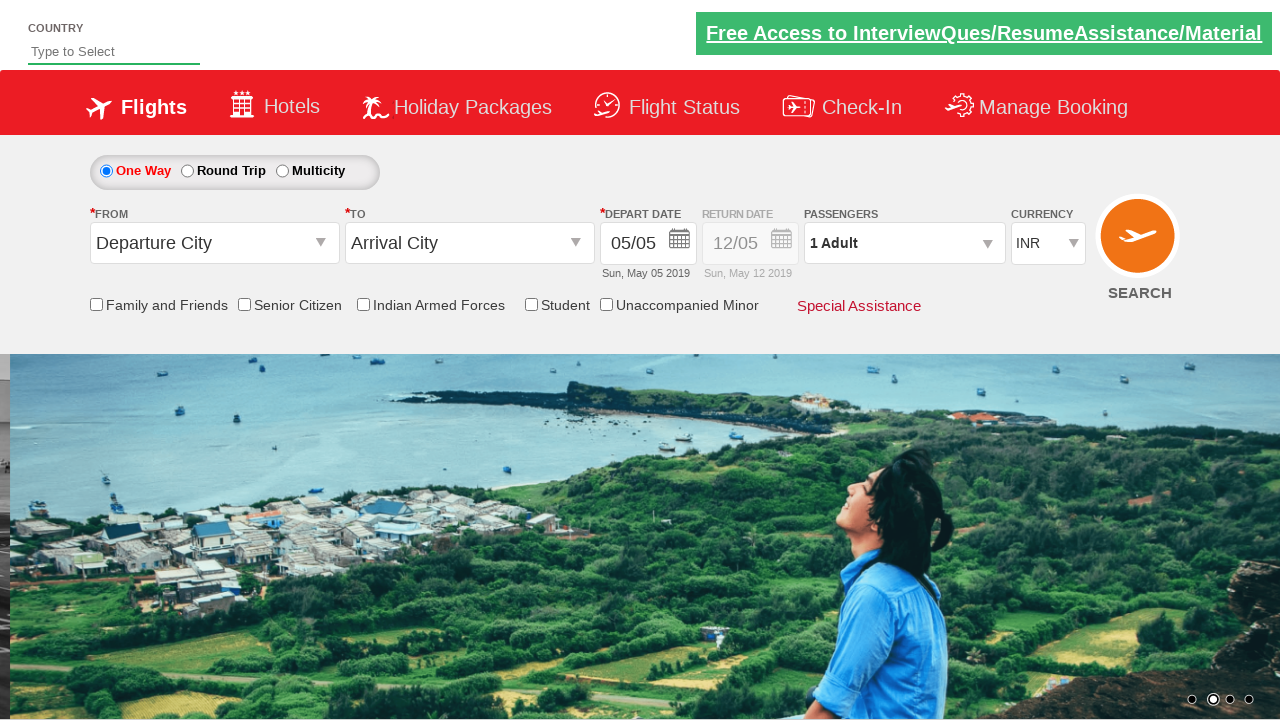

Verified checkbox is initially unchecked
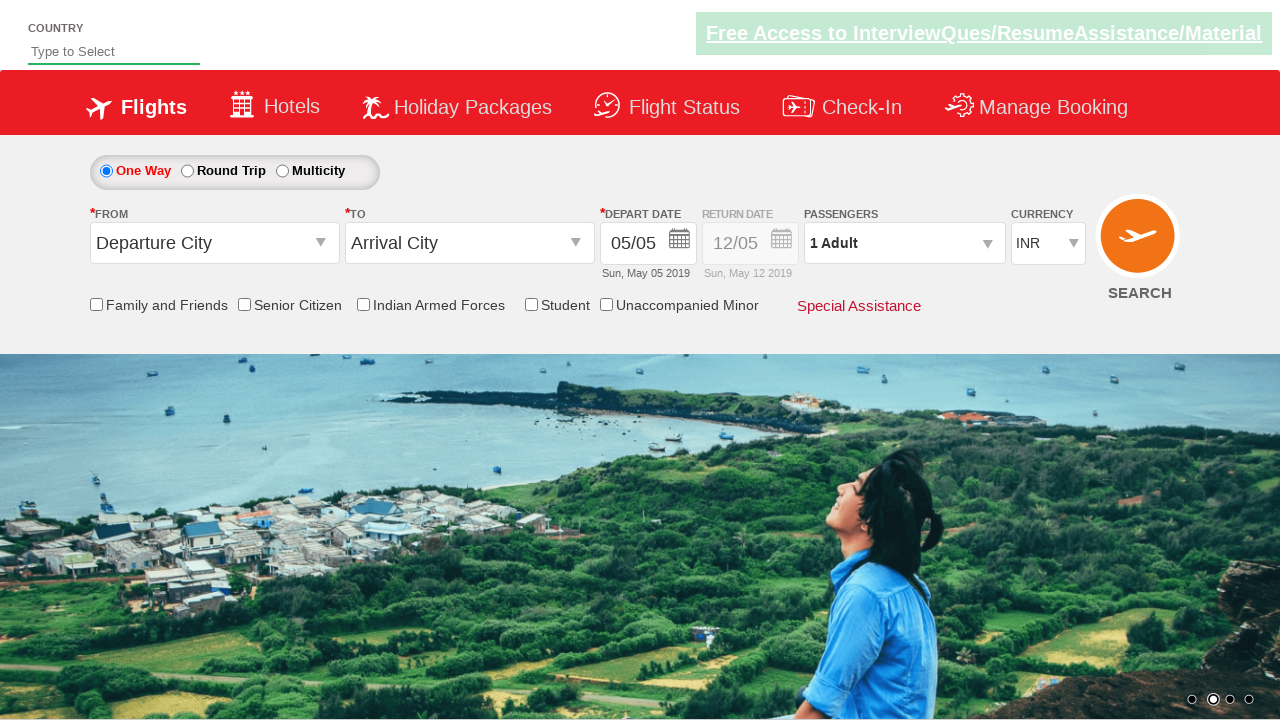

Clicked the 'friends and family' checkbox to select it at (96, 304) on input[id*='friendsandfamily']
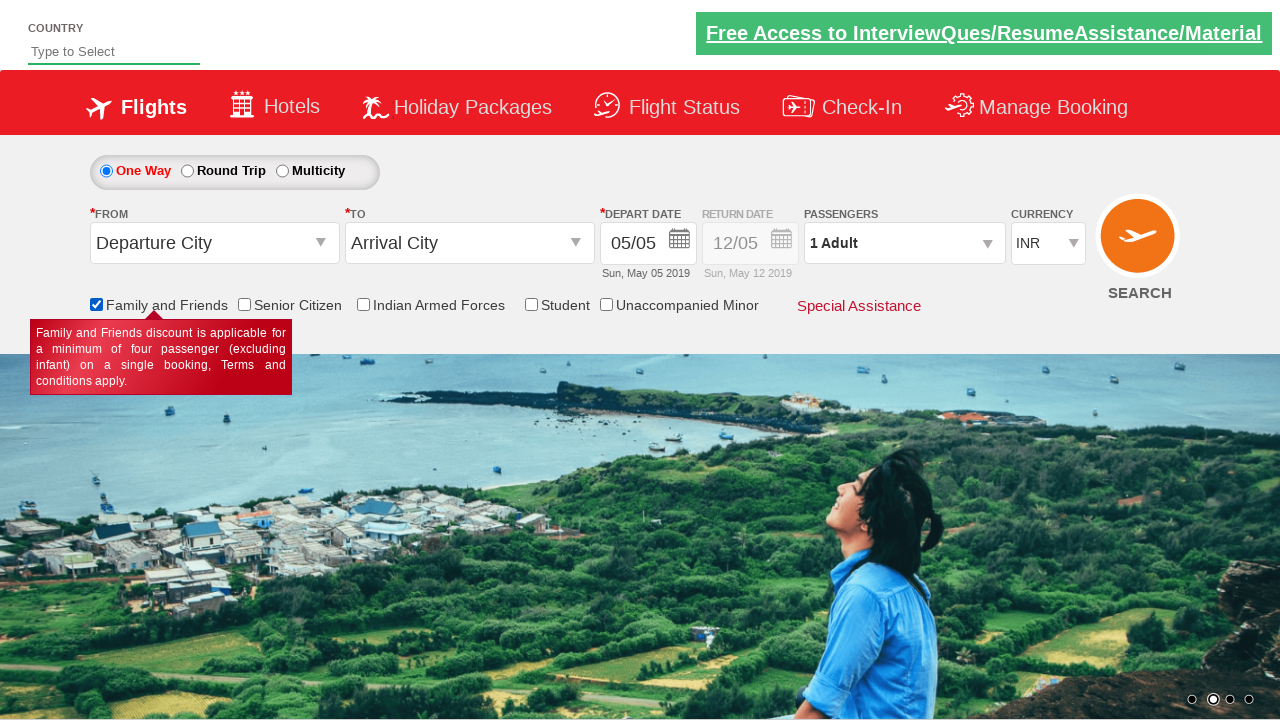

Verified checkbox is now checked after clicking
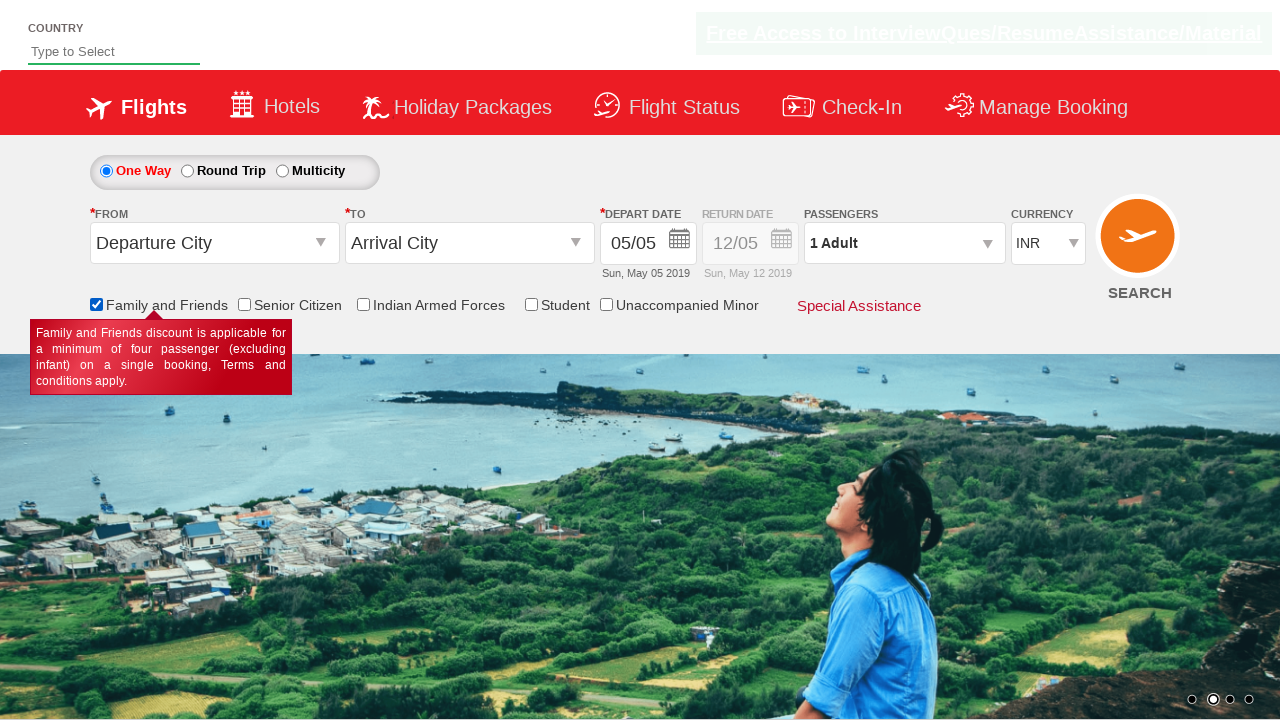

Located all checkbox elements on the page
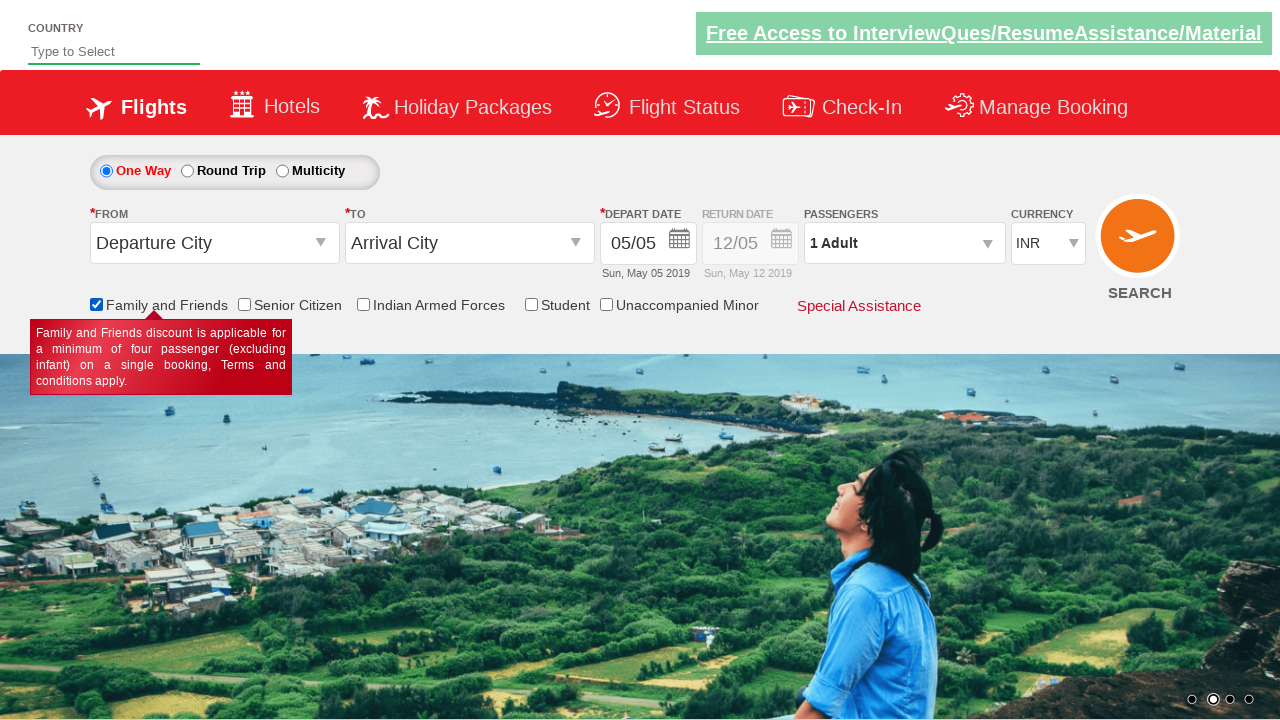

Counted total checkboxes on page: 6
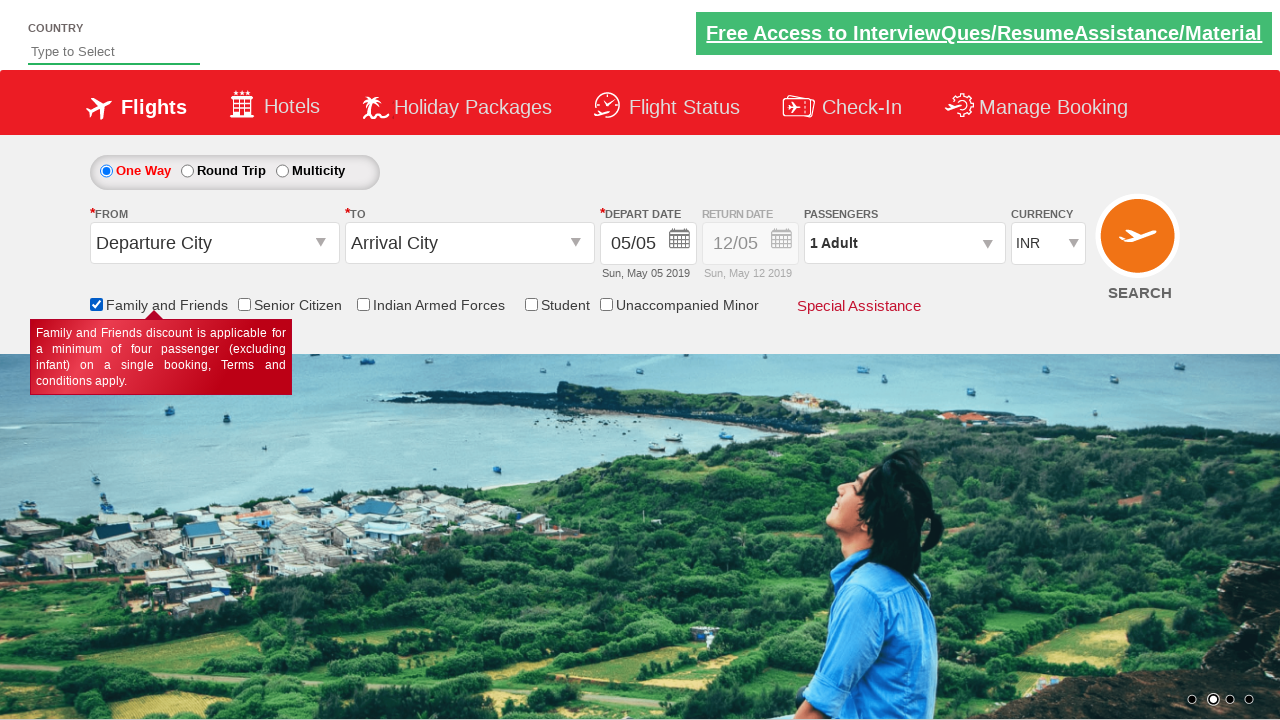

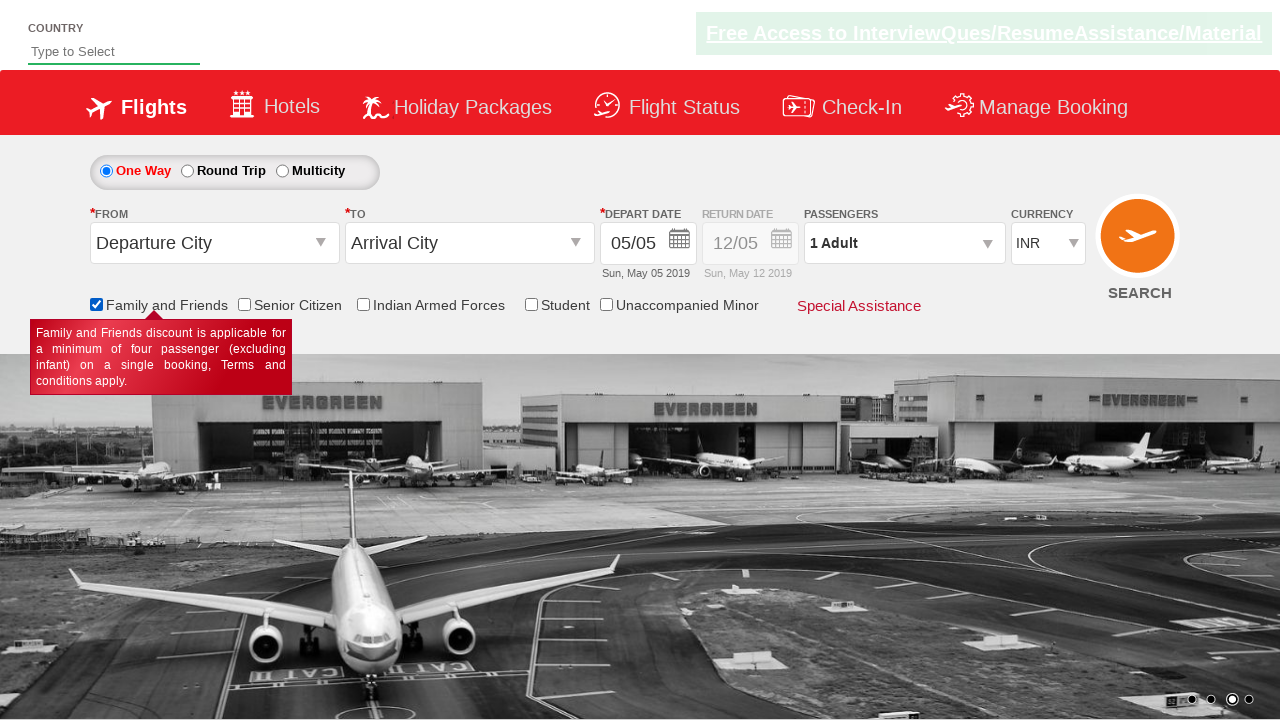